Tests checkbox functionality on a demo form by checking three checkboxes (Sports, Reading, Music) using different Playwright methods, then unchecking them using the same methods.

Starting URL: https://demoqa.com/automation-practice-form

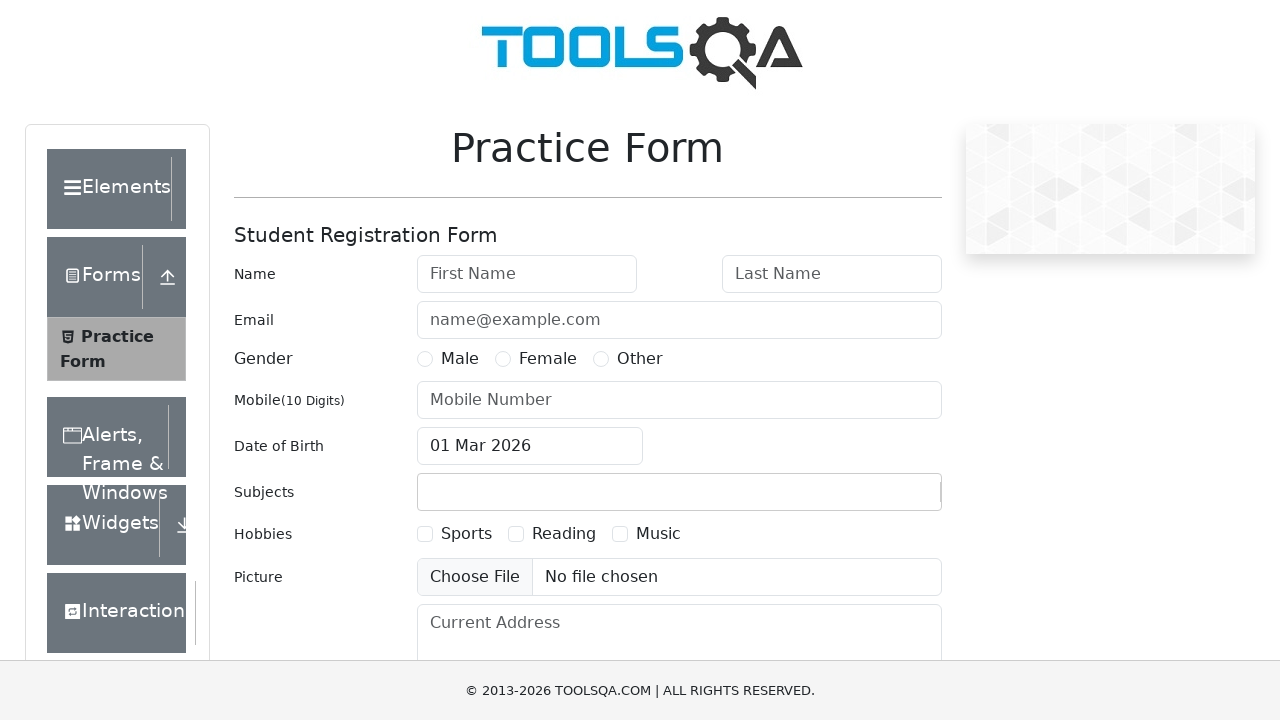

Navigated to automation practice form
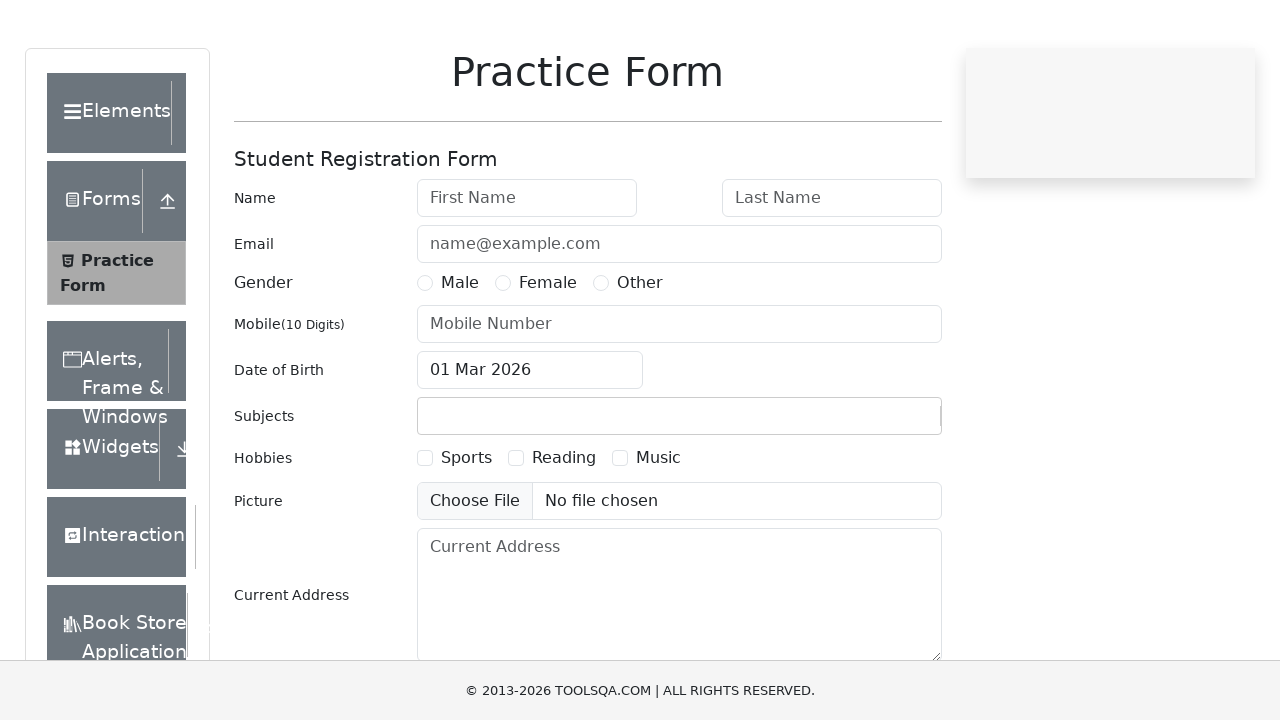

Checked Sports checkbox using locator().click() at (466, 534) on text=Sports
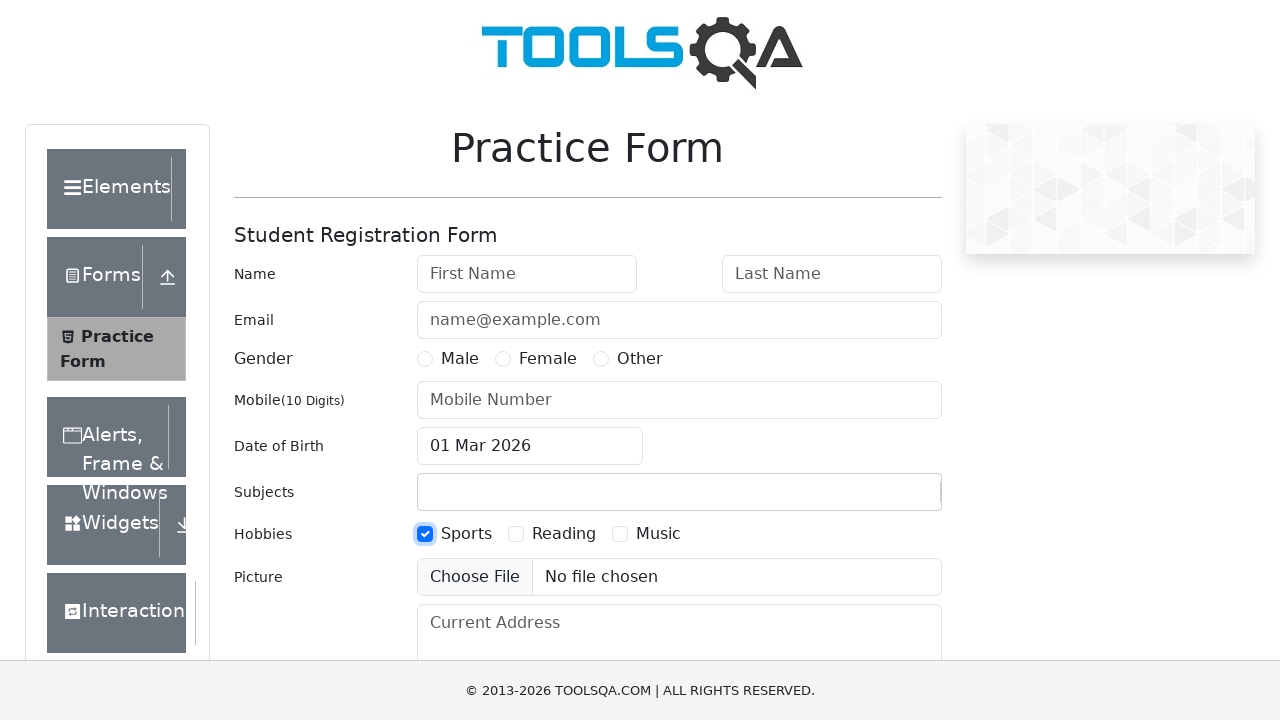

Checked Reading checkbox using check() at (564, 534) on text=Reading
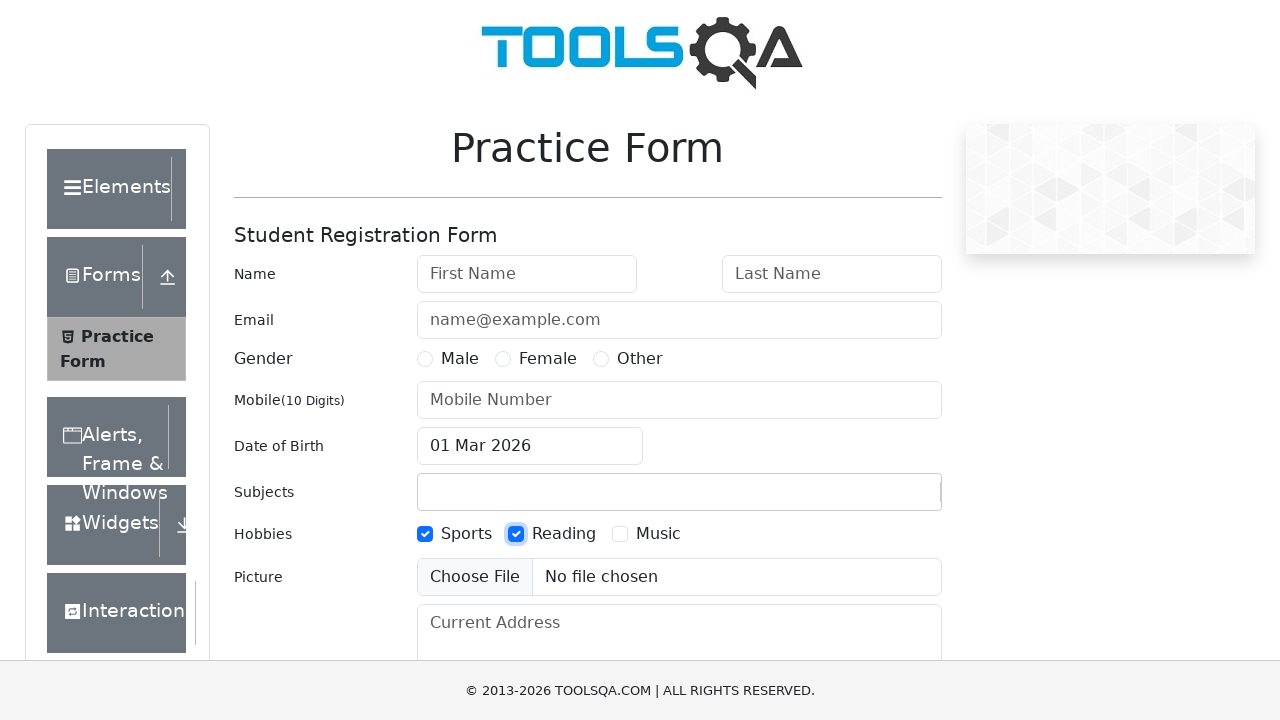

Checked Music checkbox using locator().check() at (658, 534) on text=Music
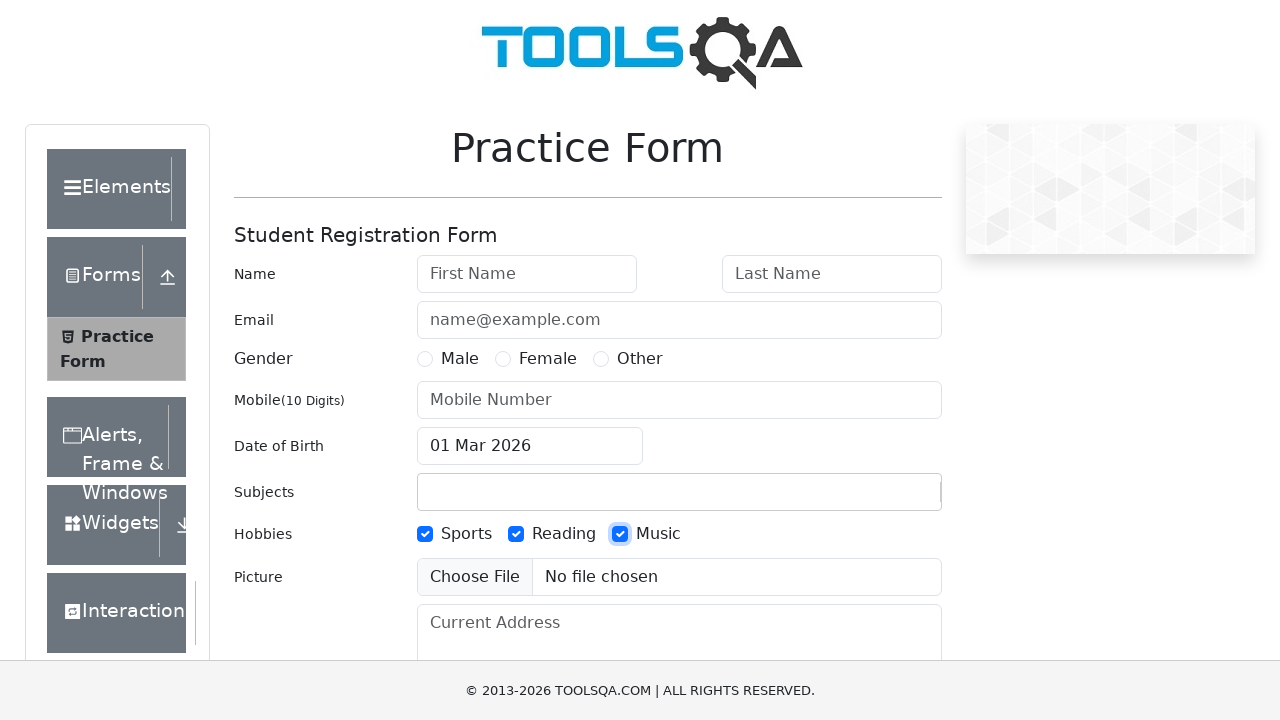

Waited 1 second to observe checked state
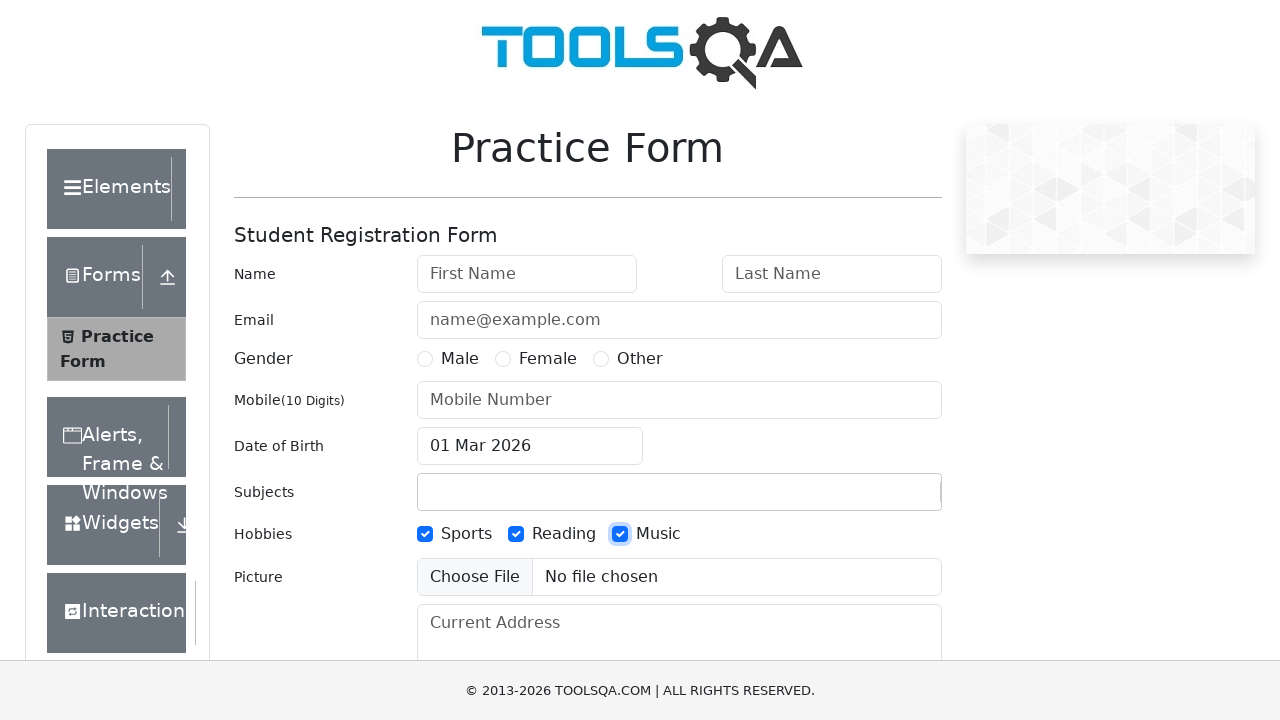

Unchecked Sports checkbox using locator().click() at (466, 534) on text=Sports
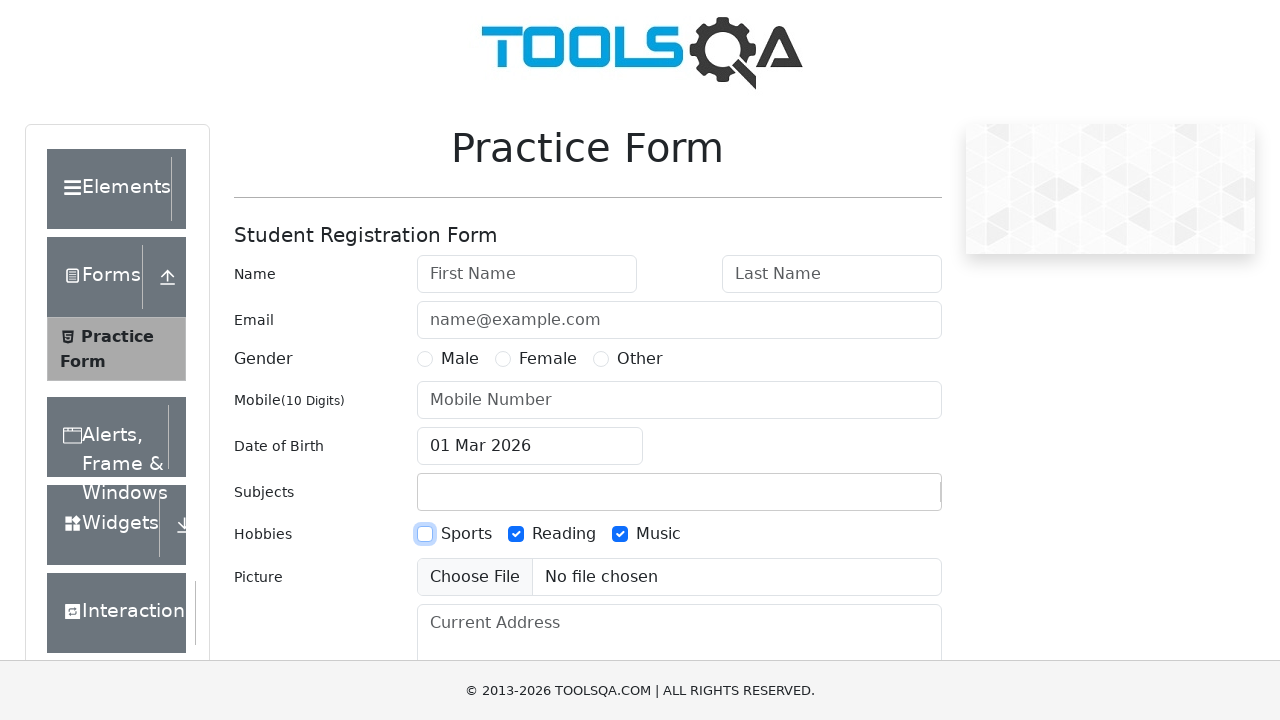

Unchecked Reading checkbox using uncheck() at (564, 534) on text=Reading
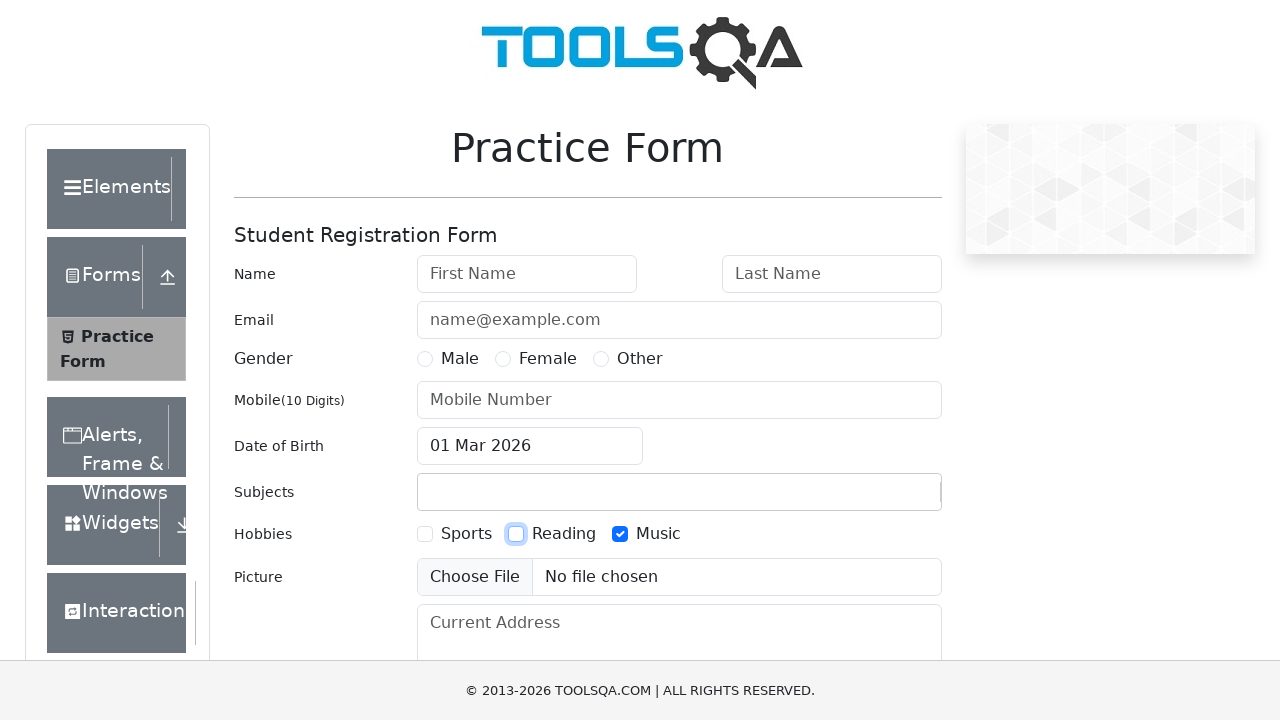

Unchecked Music checkbox using locator().uncheck() at (658, 534) on text=Music
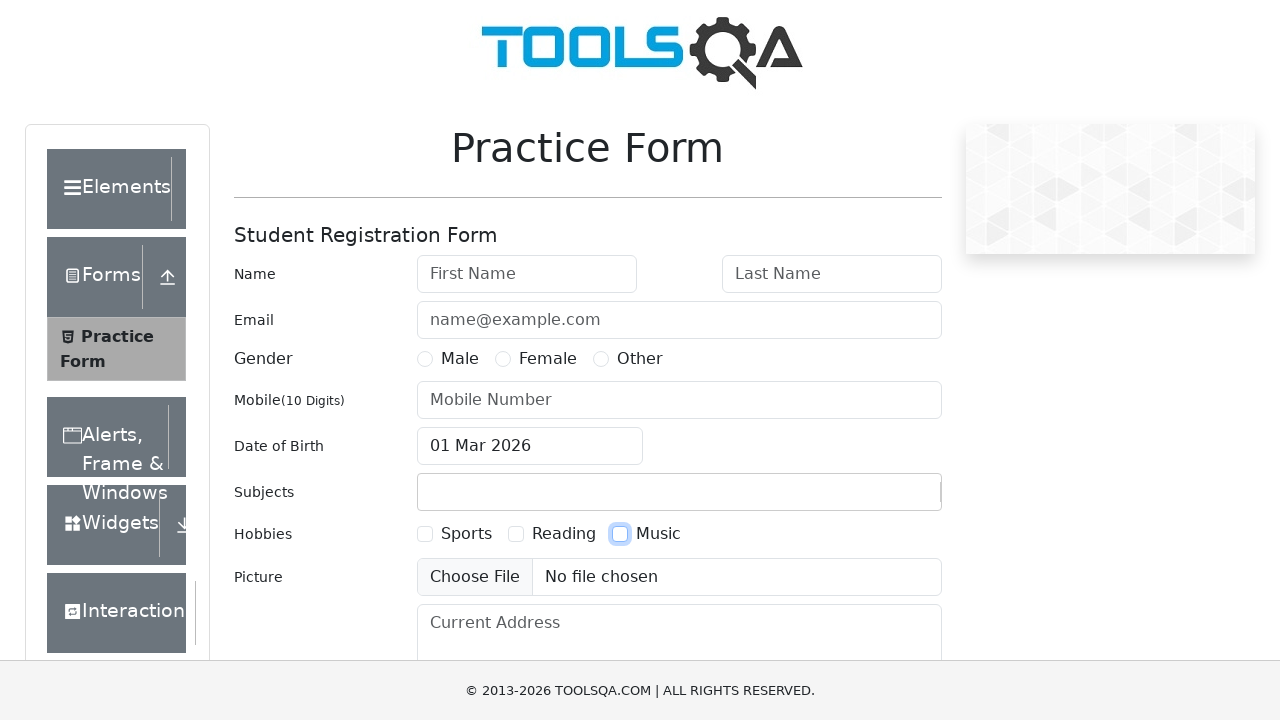

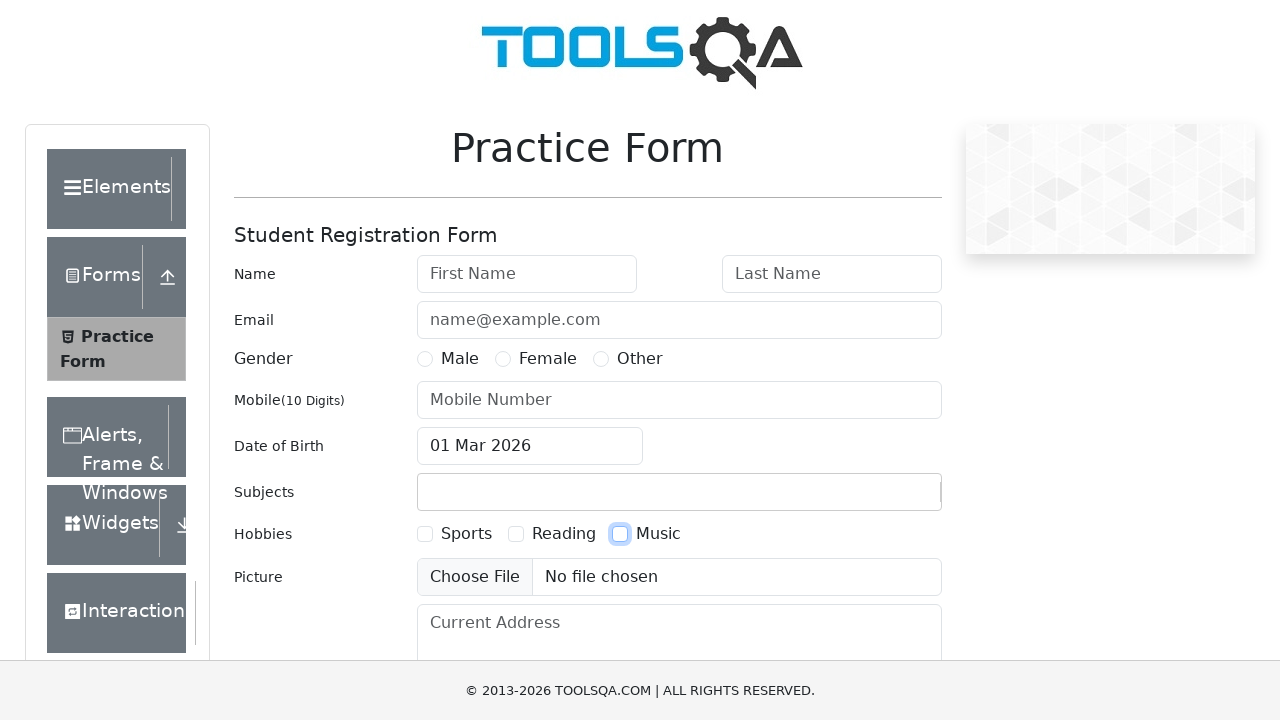